Tests the song listing page by clicking the filter dropdown and selecting "All" to display all songs, then verifies that the songs are loaded by checking for the first row.

Starting URL: https://arcade-songs.zetaraku.dev/maimai/songs/

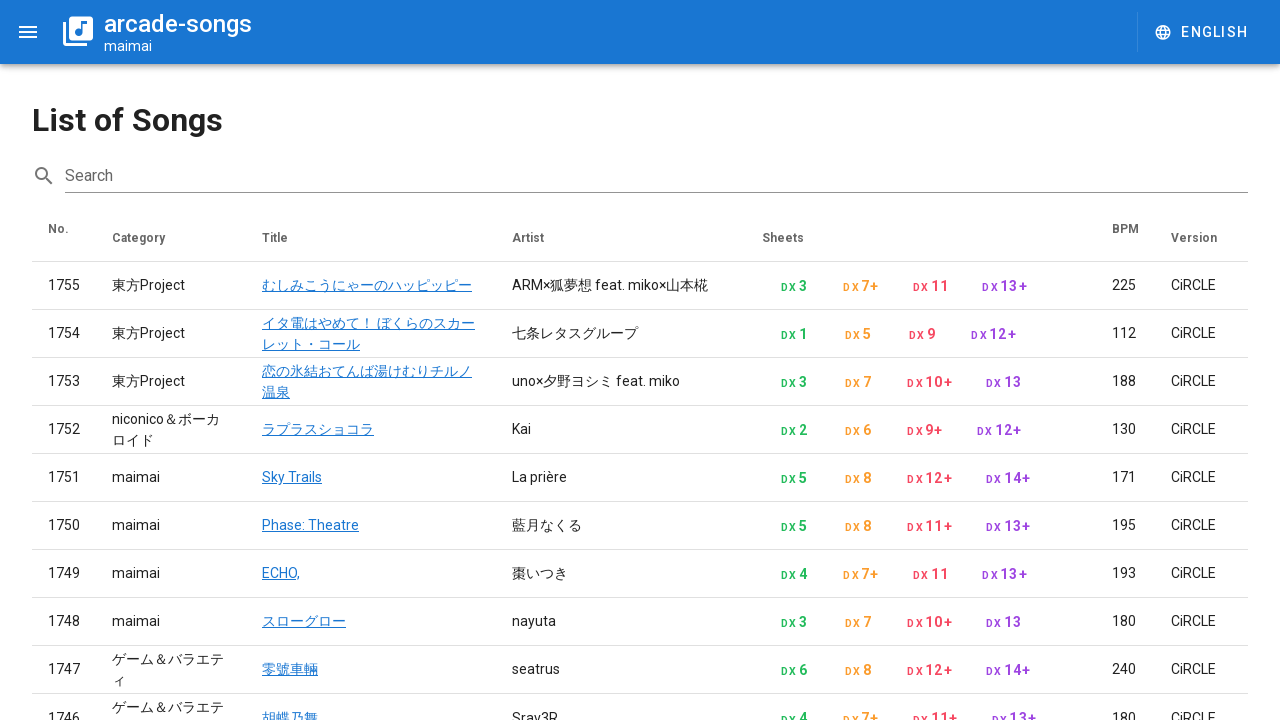

Filter dropdown selector became visible
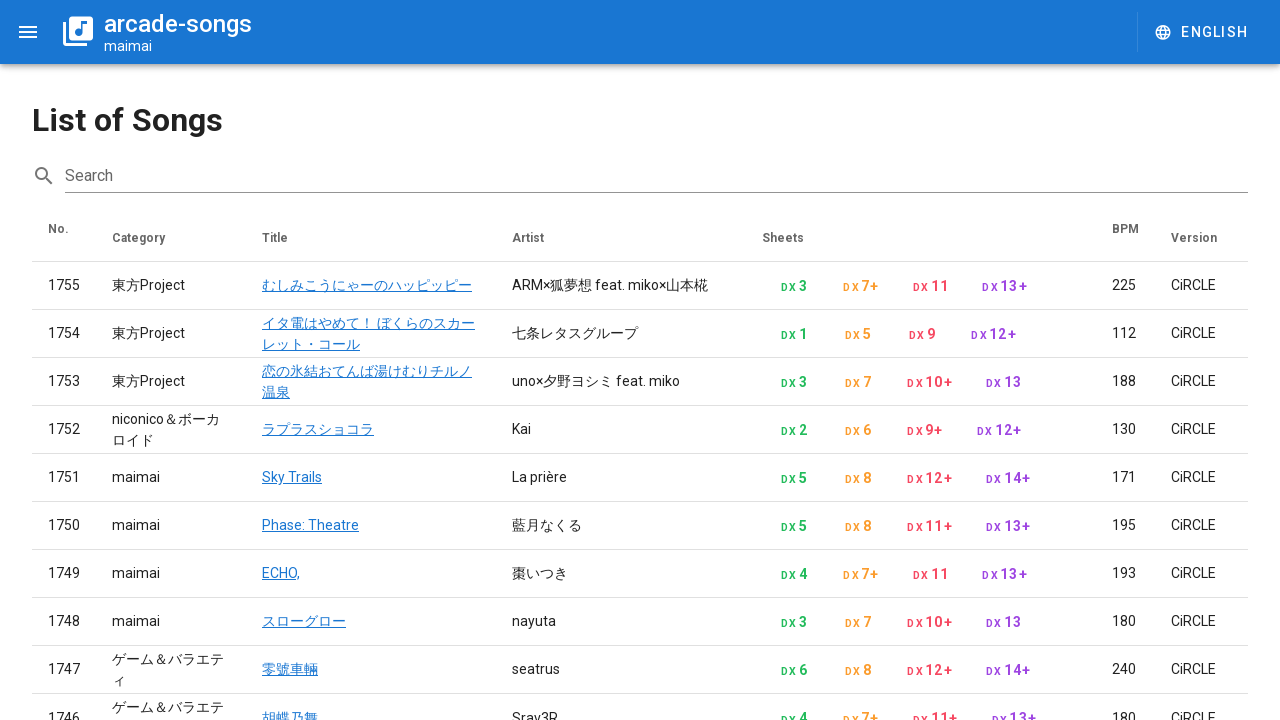

Clicked filter dropdown to open options at (992, 623) on .v-select__slot
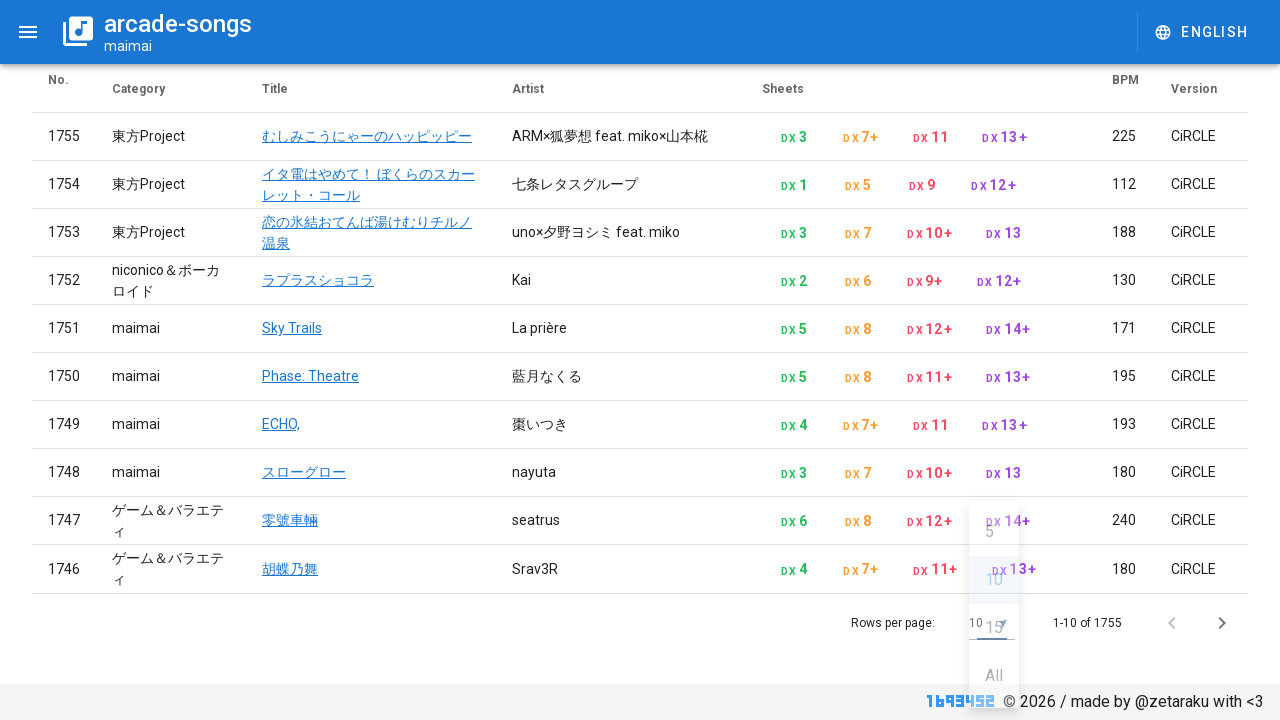

'All' filter option became visible
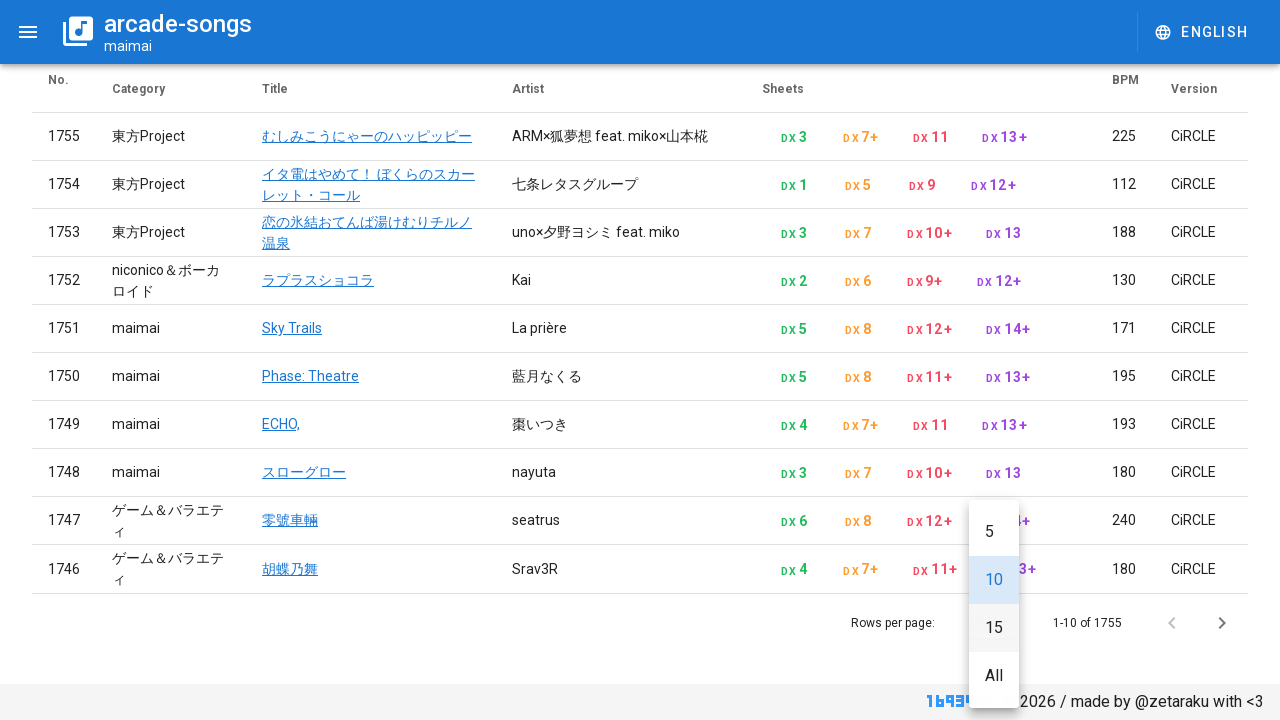

Selected 'All' option from filter dropdown at (994, 676) on xpath=//div[contains(@class, 'v-list-item__title') and text()='All']
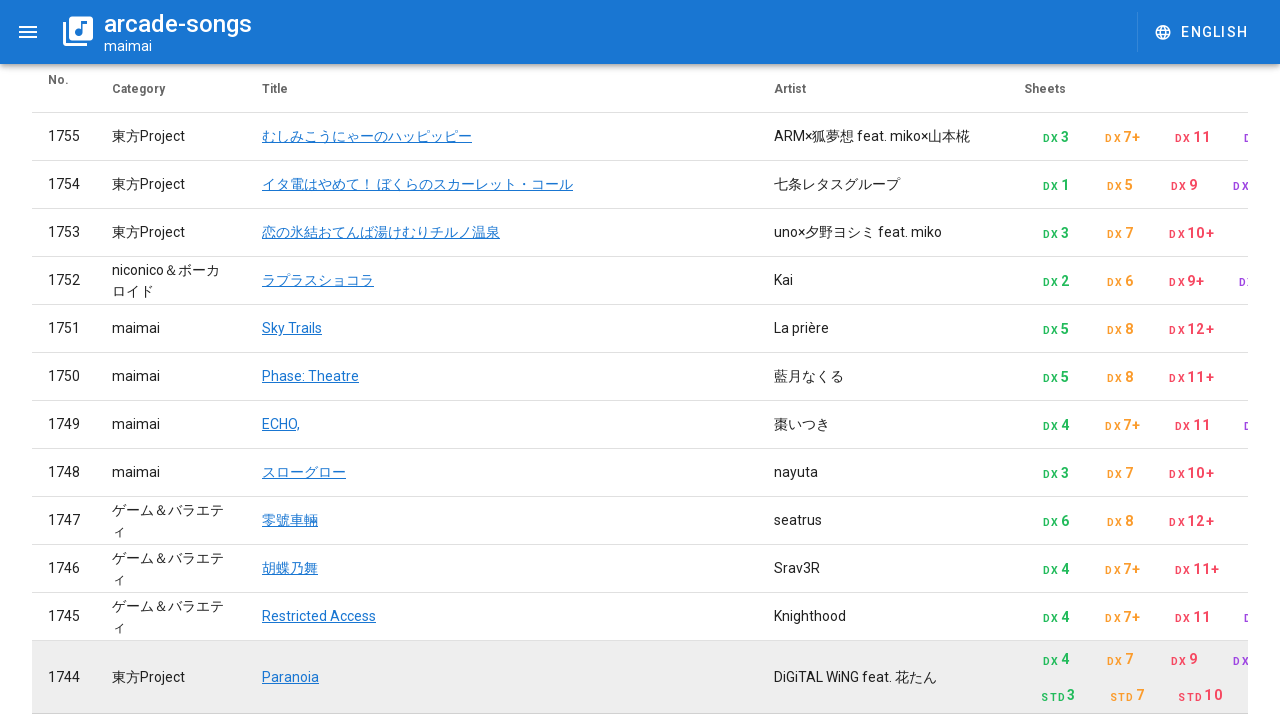

Songs table loaded successfully with first row (ID '1') visible
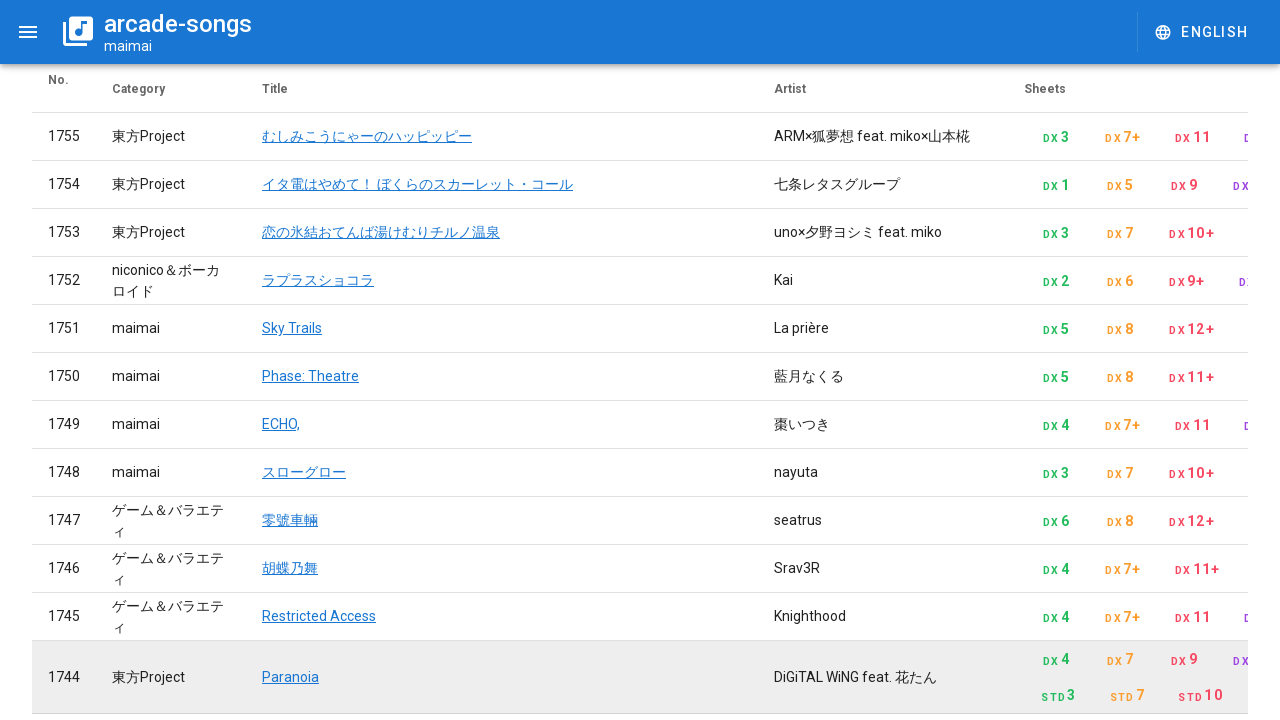

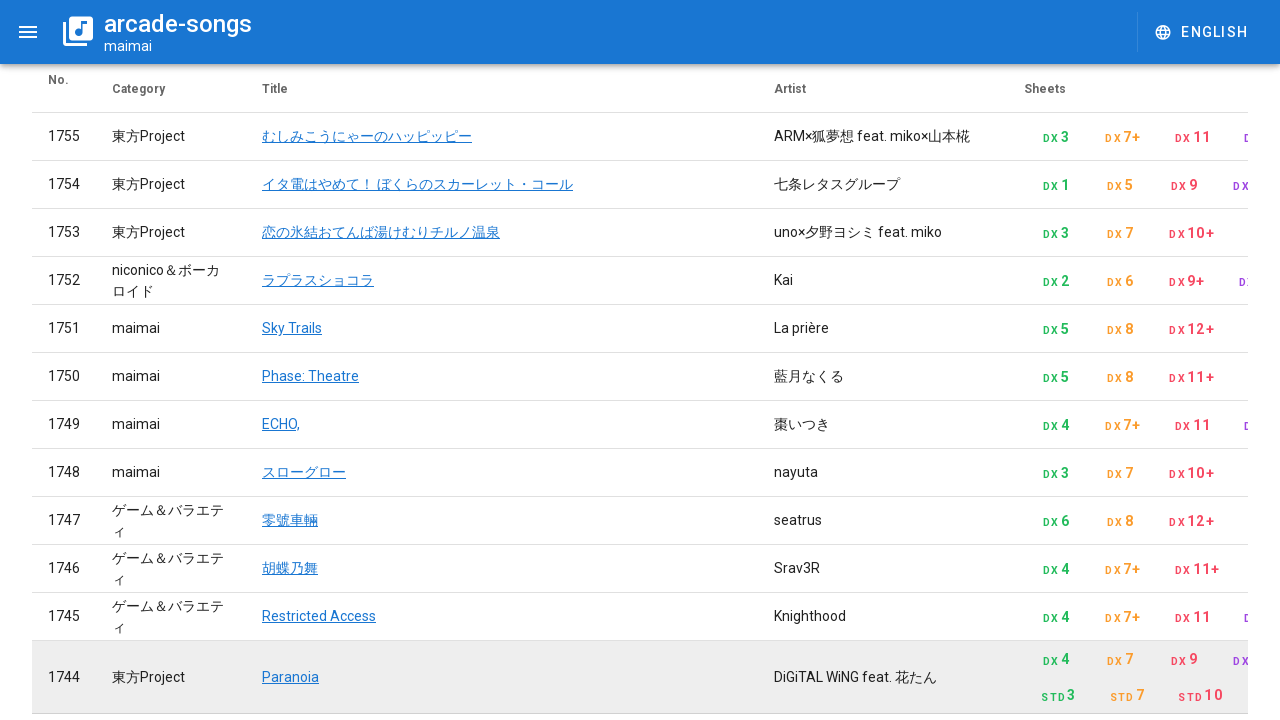